Tests JavaScript alert handling by clicking a button that triggers an alert, verifying the alert message text, and accepting the alert.

Starting URL: http://www.tizag.com/javascriptT/javascriptalert.php

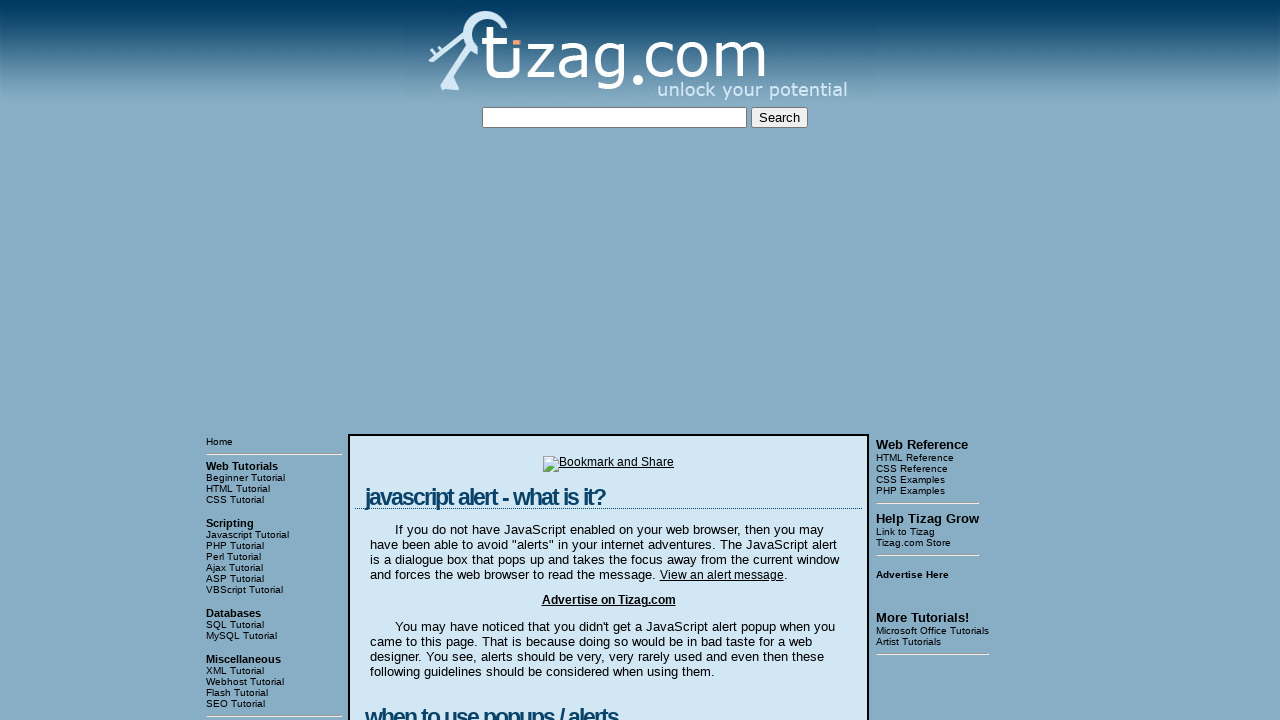

Set viewport size to 1920x1080
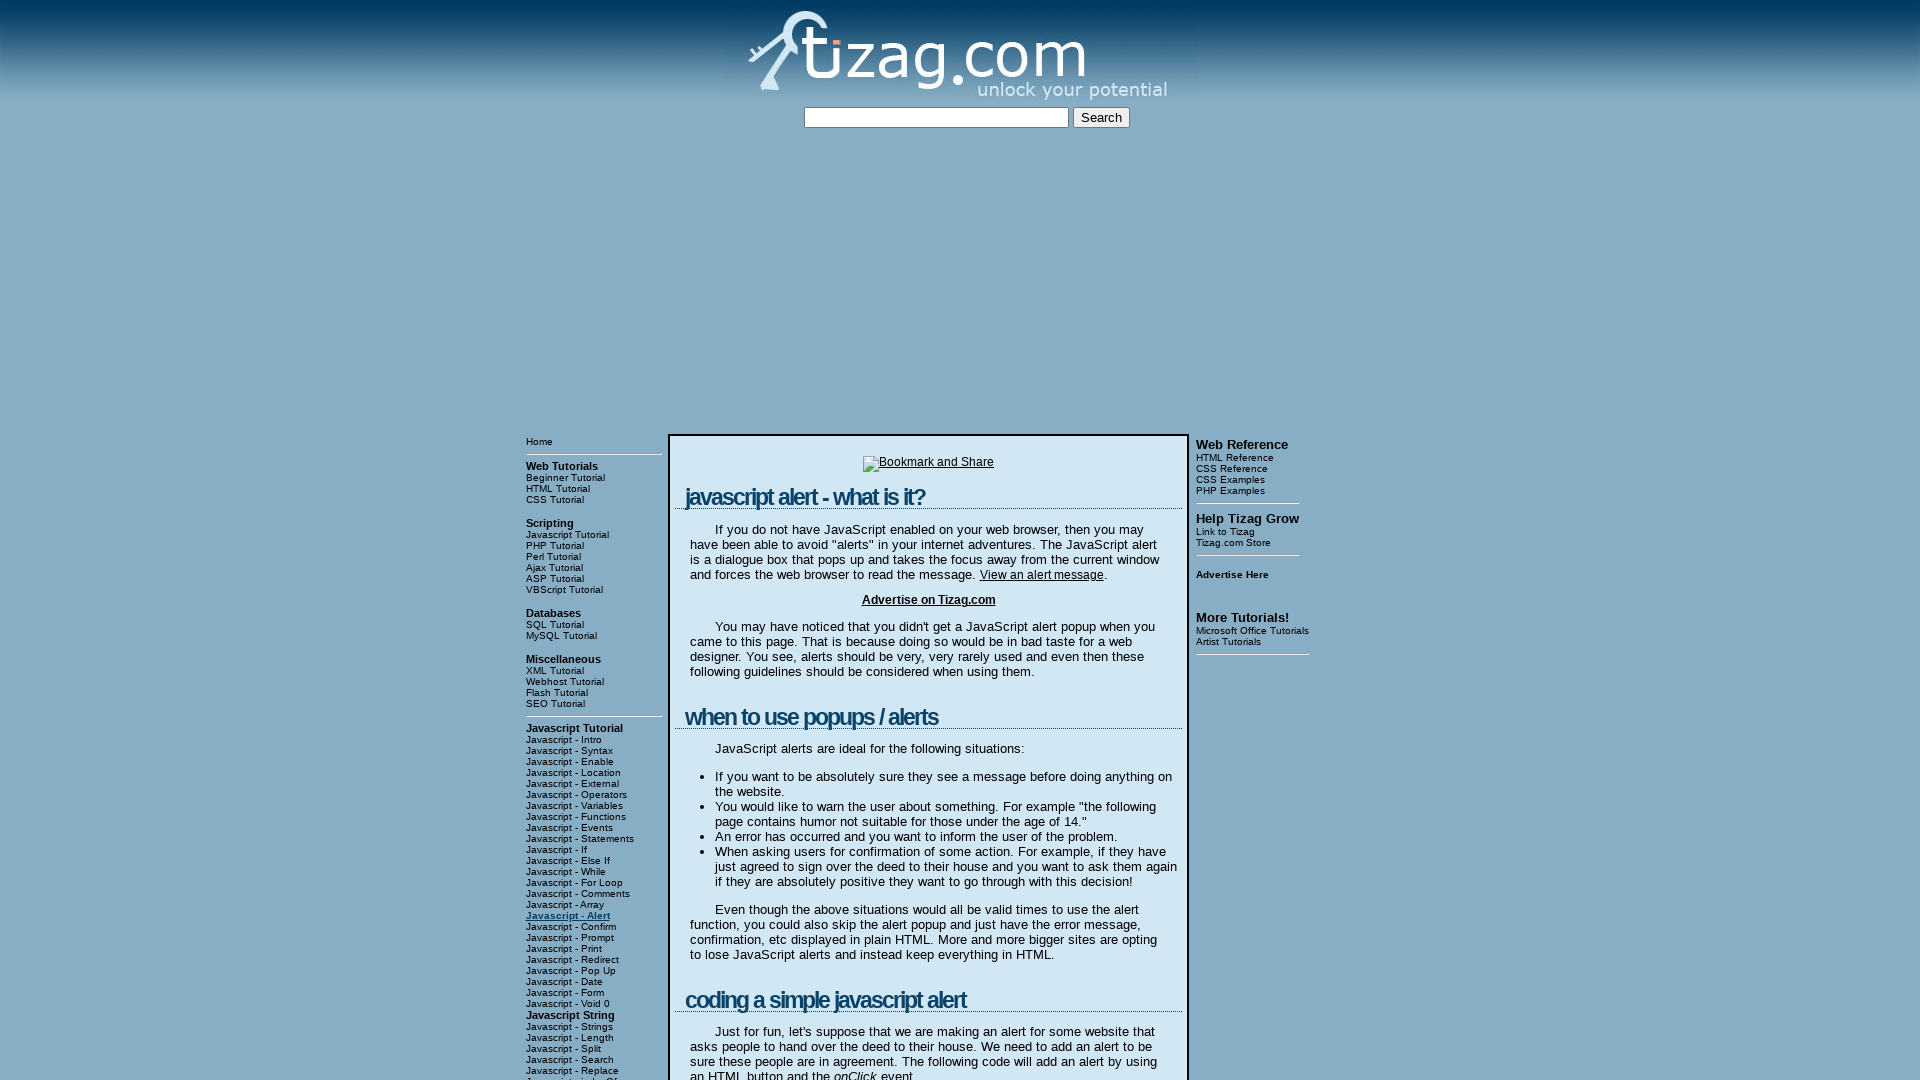

Registered dialog handler to capture and accept alerts
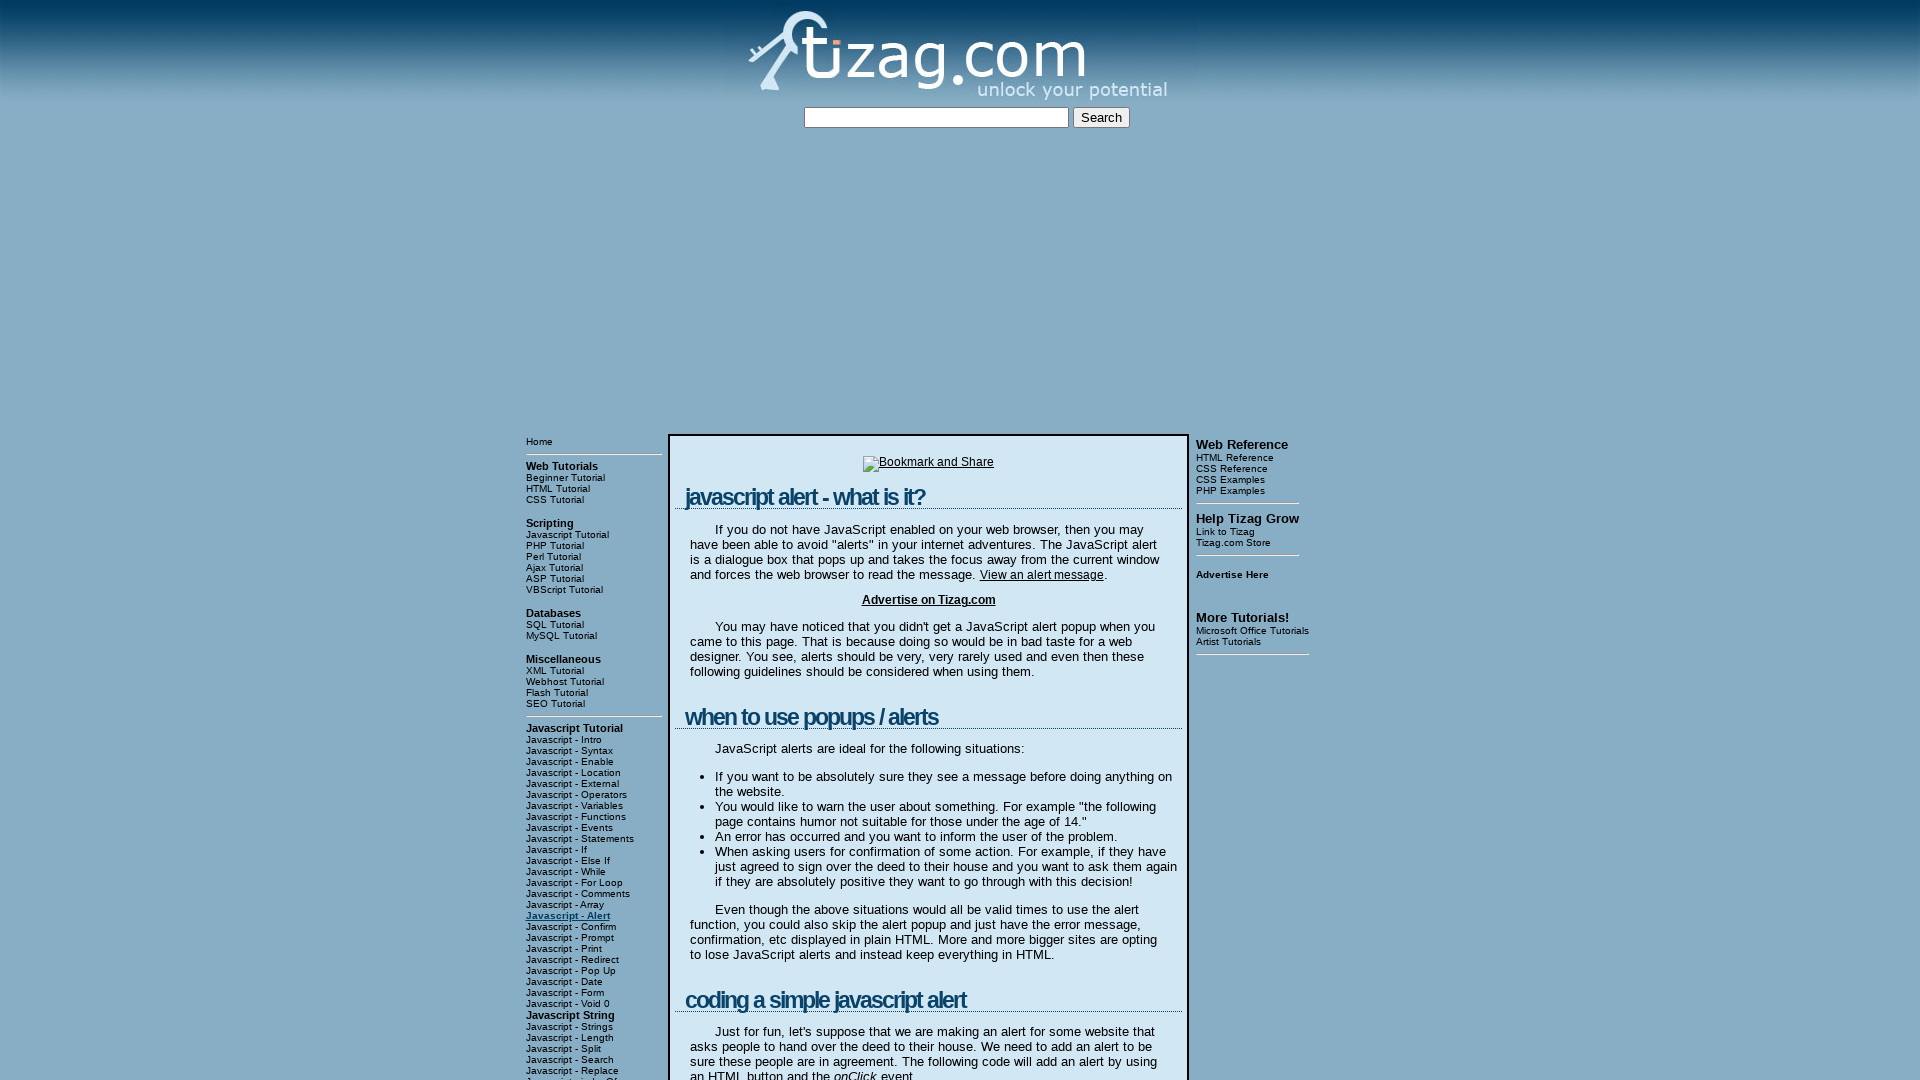

Clicked button to trigger JavaScript alert at (748, 541) on input[type='button']
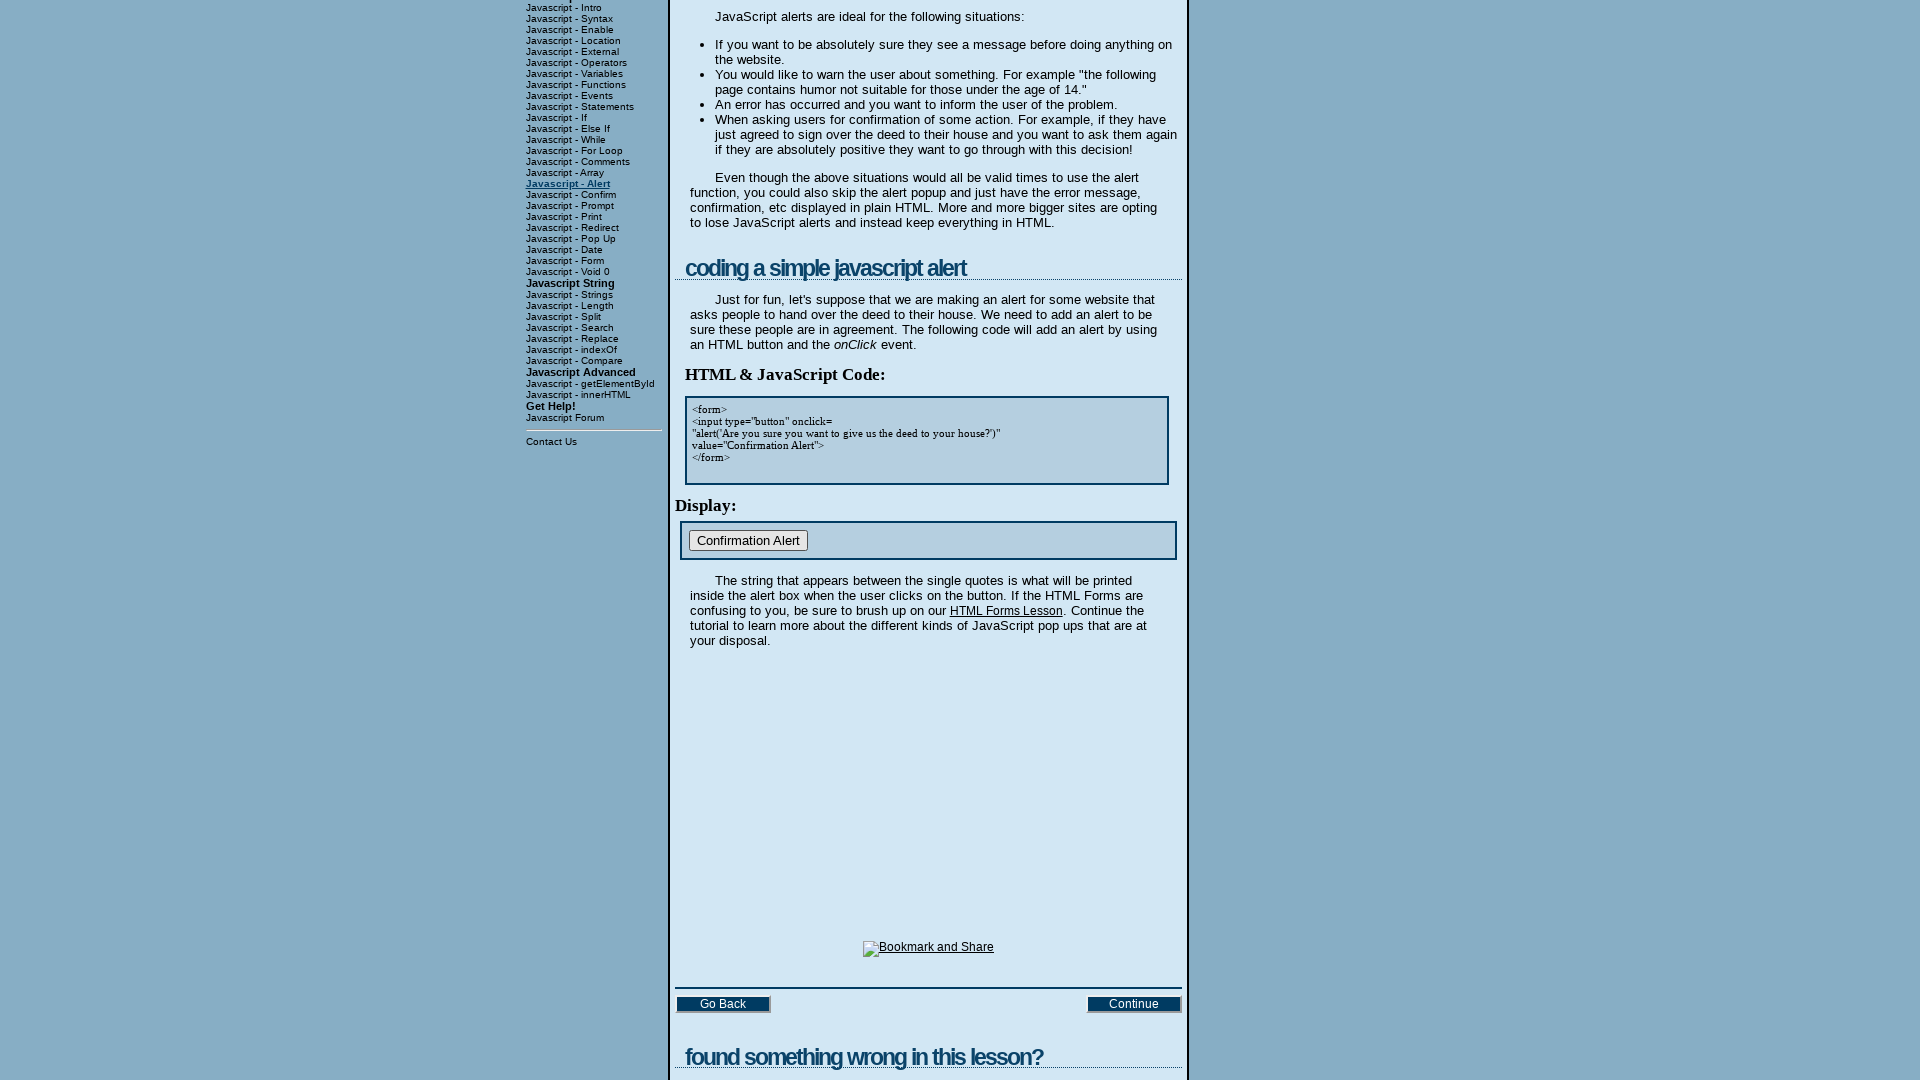

Waited 1000ms for alert handling to complete
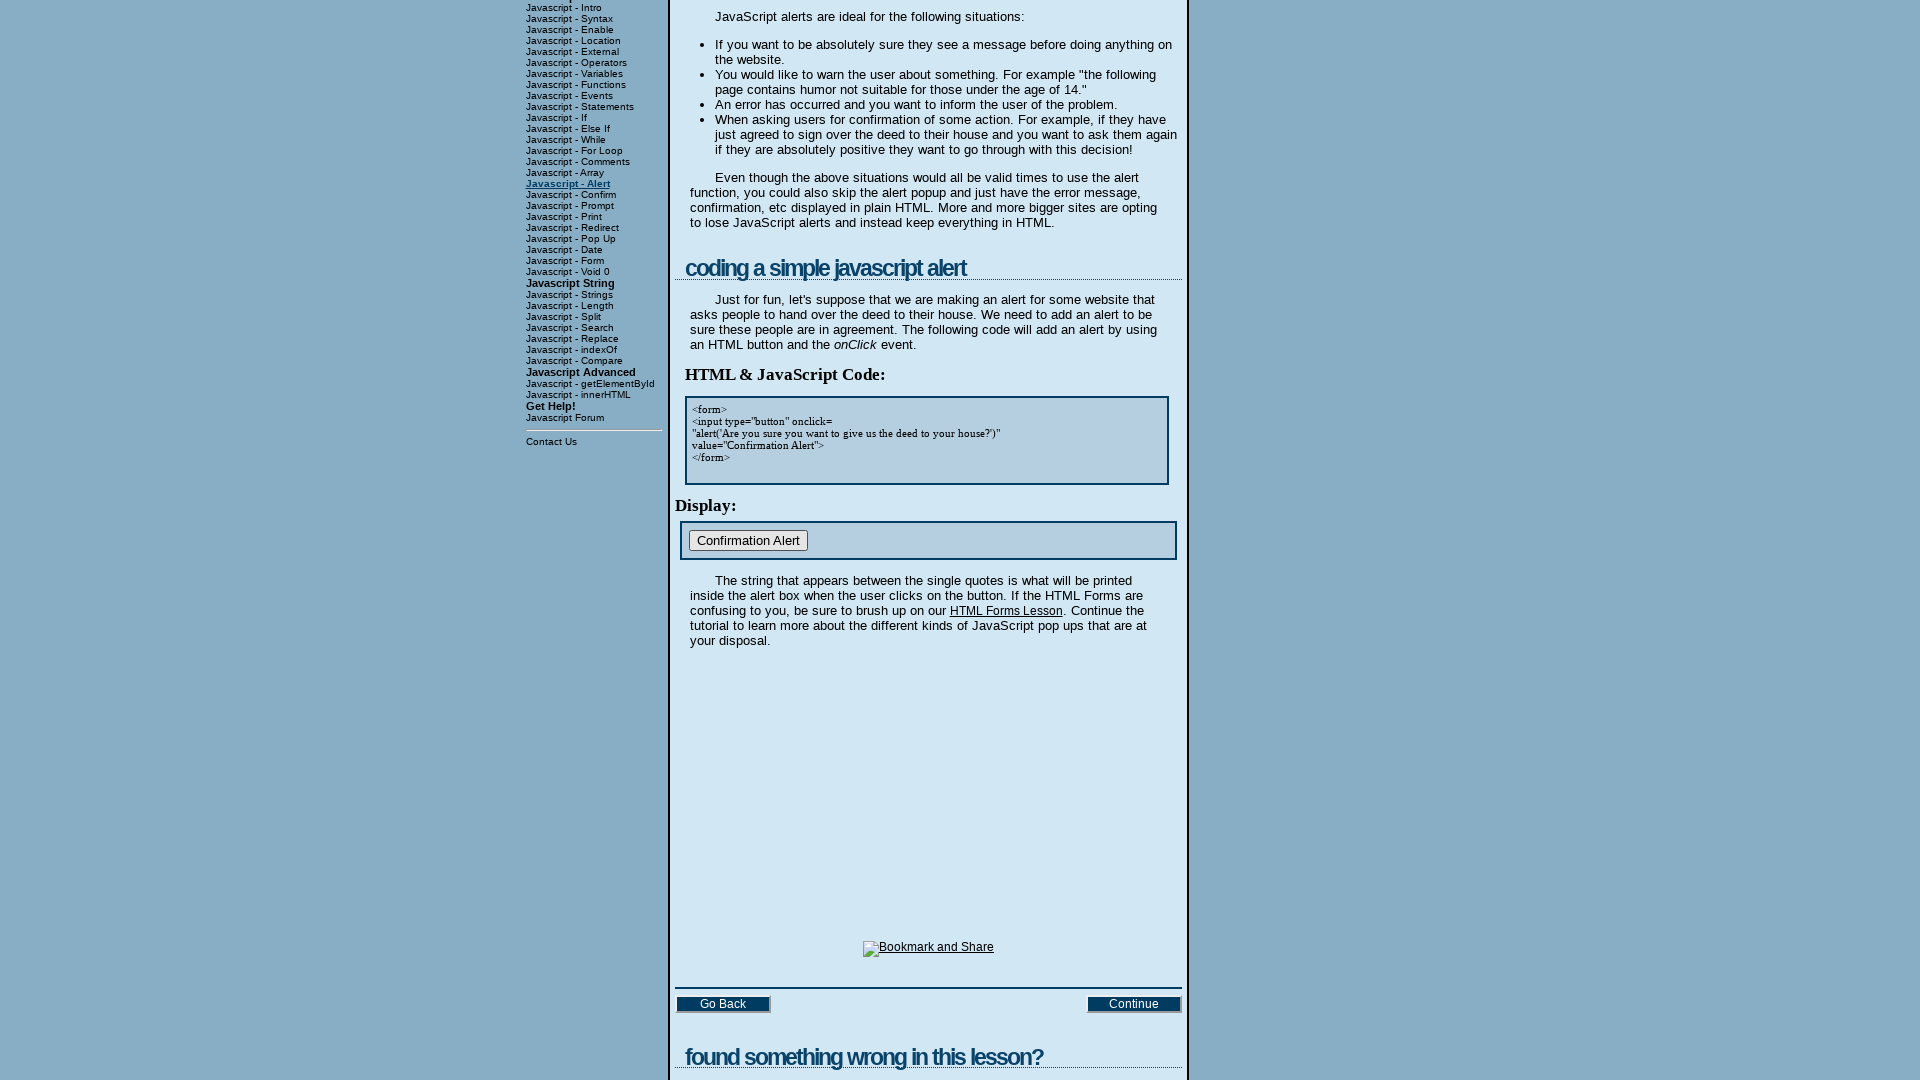

Verified alert message contains 'Are you sure you want to give us the deed to your house?'
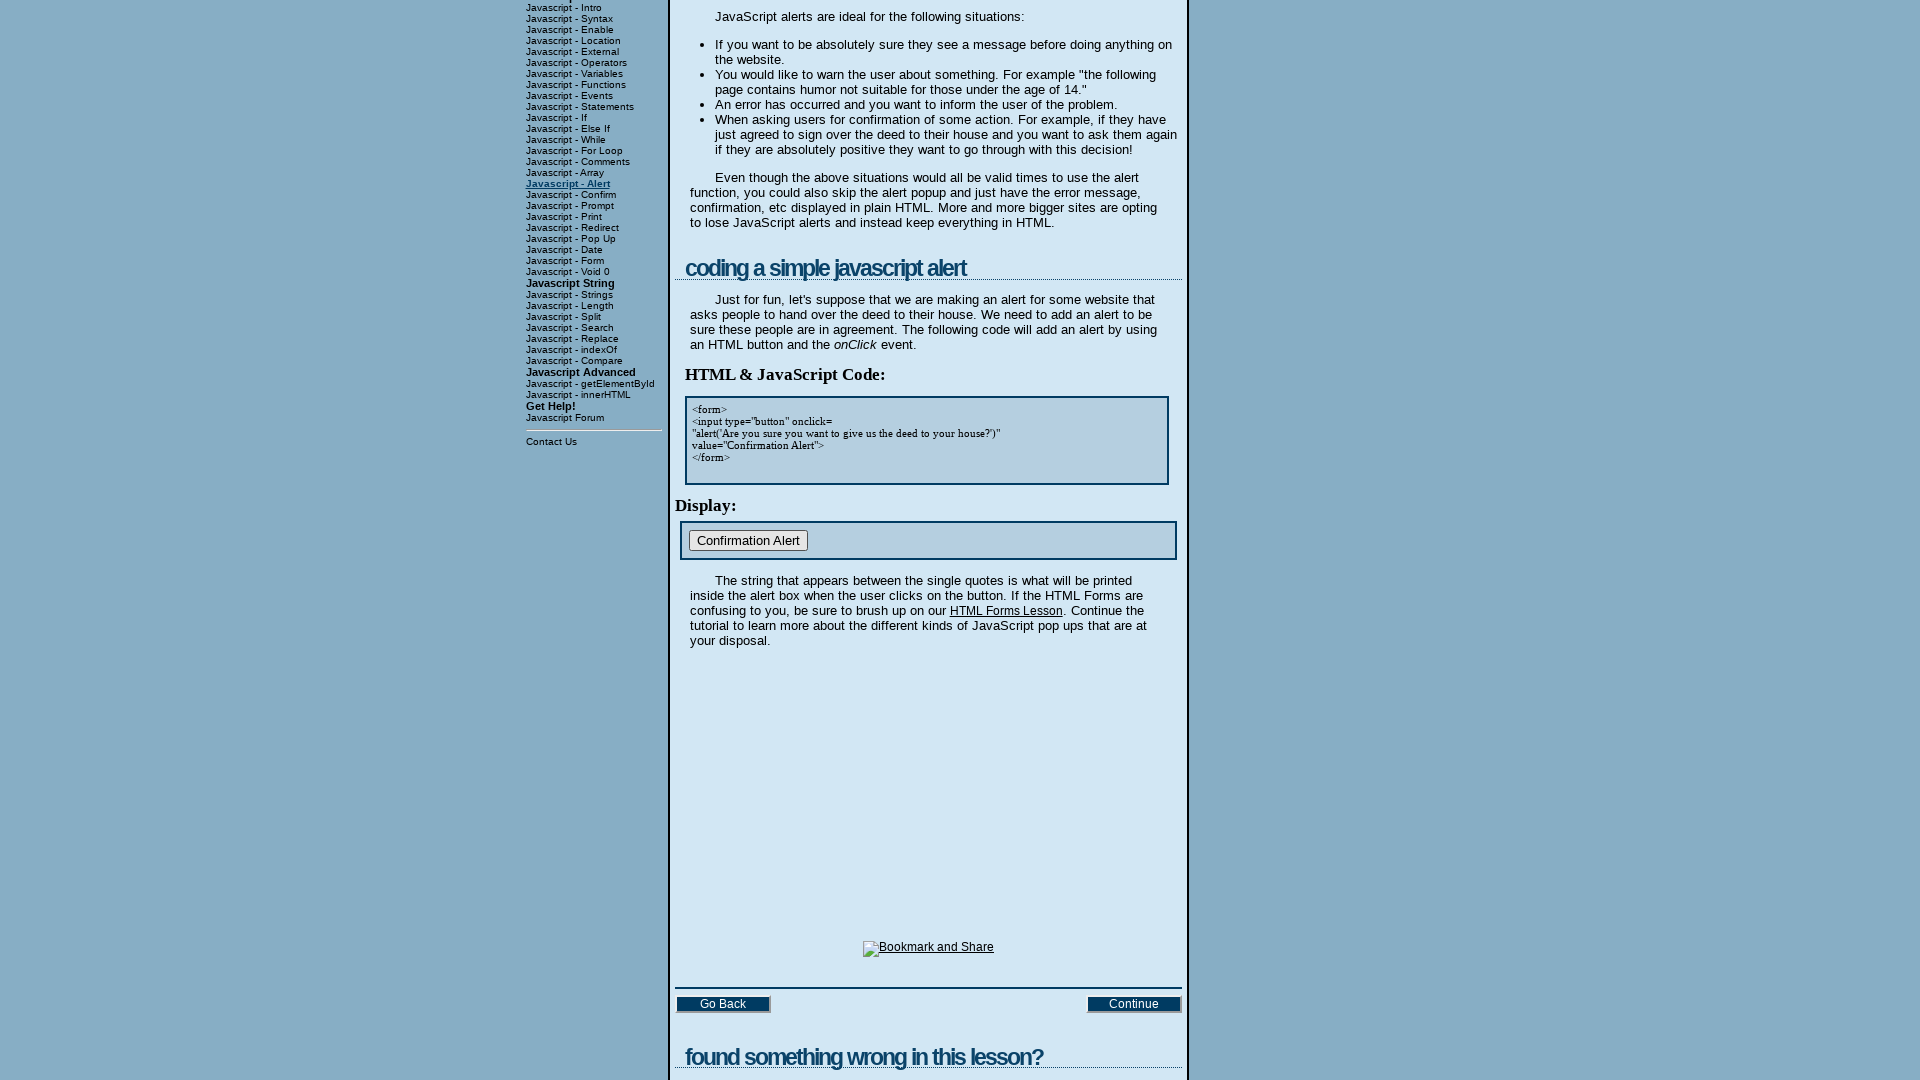

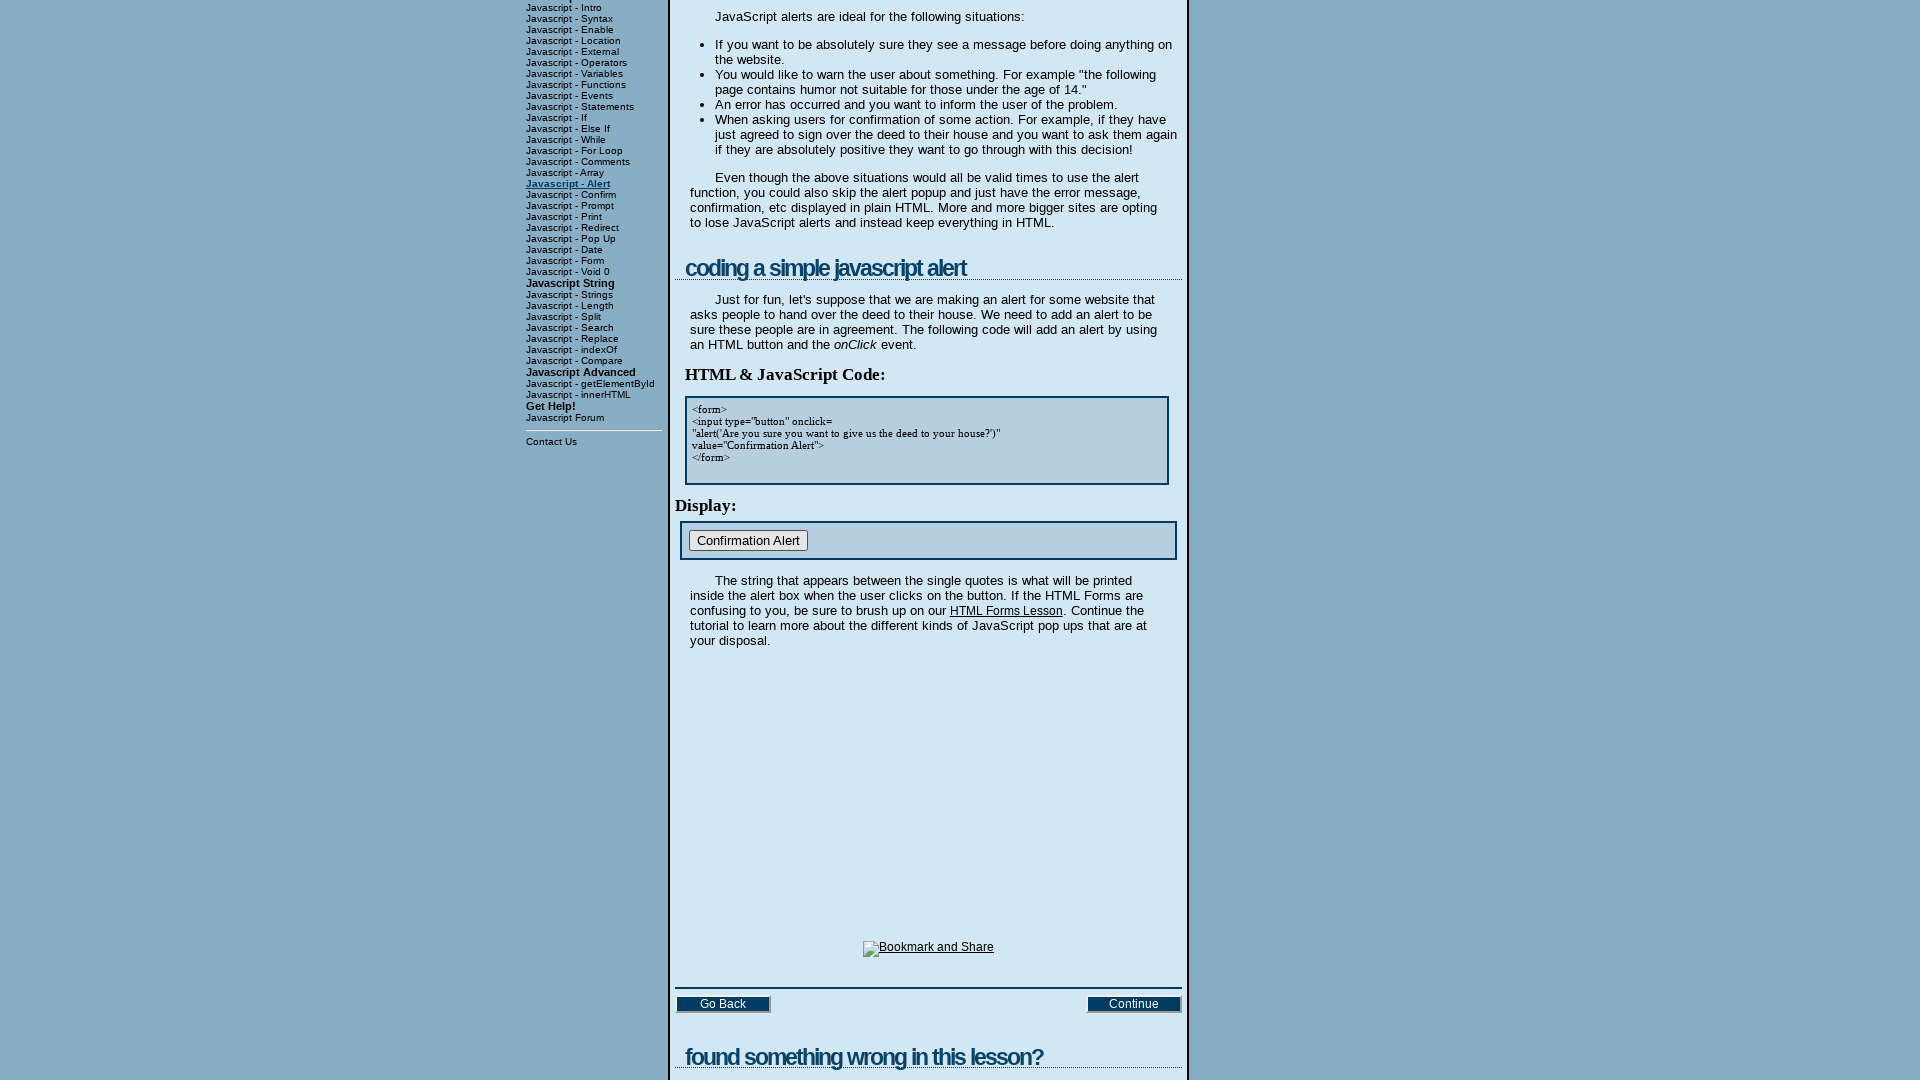